Tests JavaScript confirm dialog by triggering it and dismissing/canceling it

Starting URL: https://the-internet.herokuapp.com/javascript_alerts

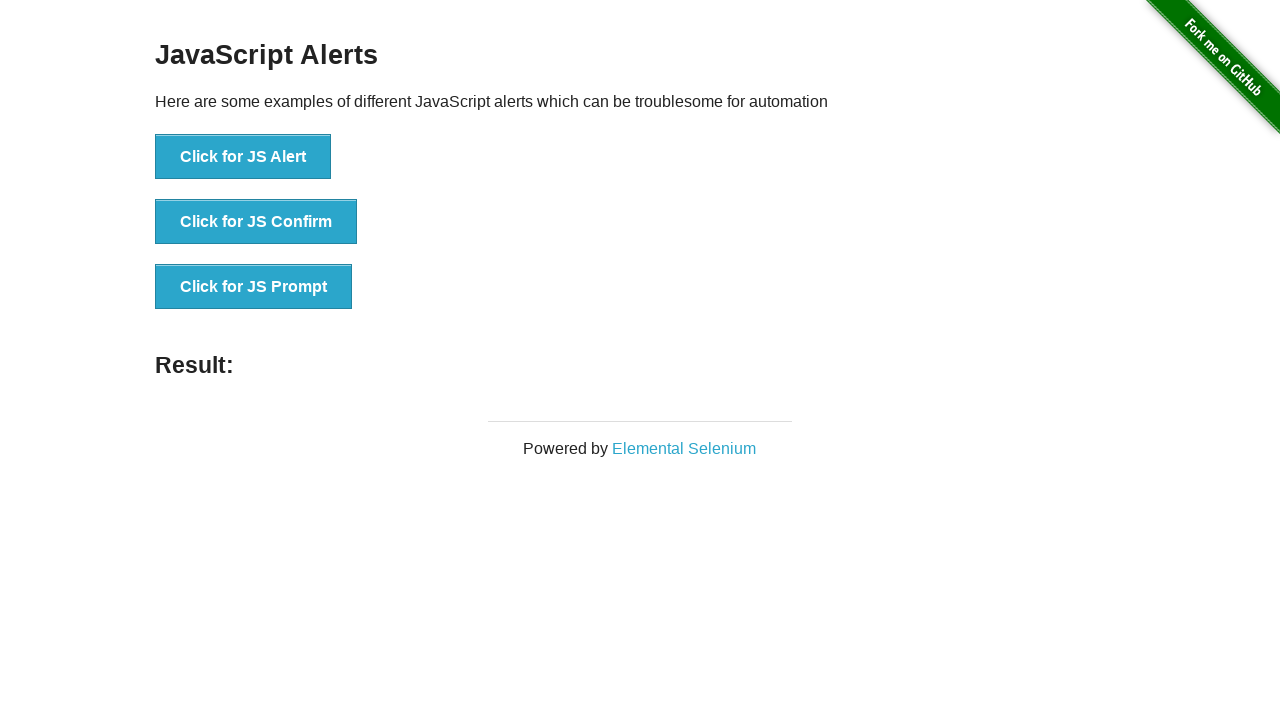

Clicked button to trigger JavaScript confirm dialog at (256, 222) on xpath=//button[contains(@onclick,'jsConfirm()')]
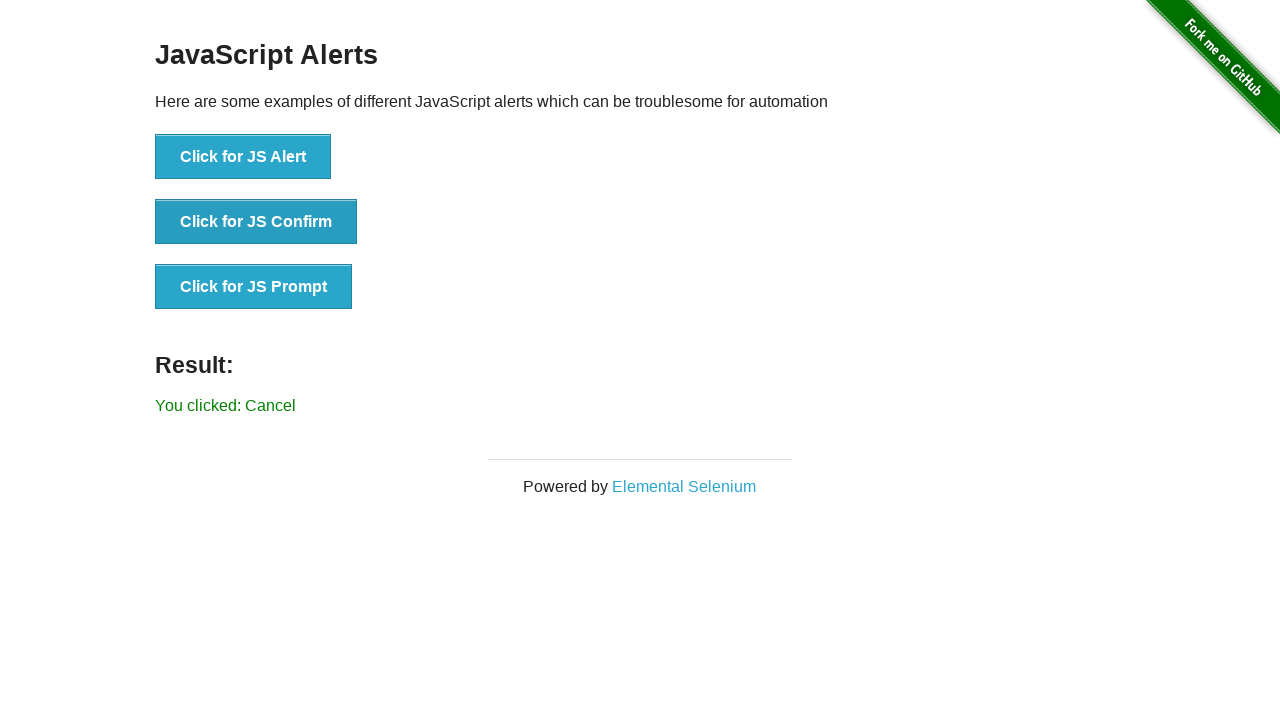

Set up dialog handler to dismiss the confirm dialog
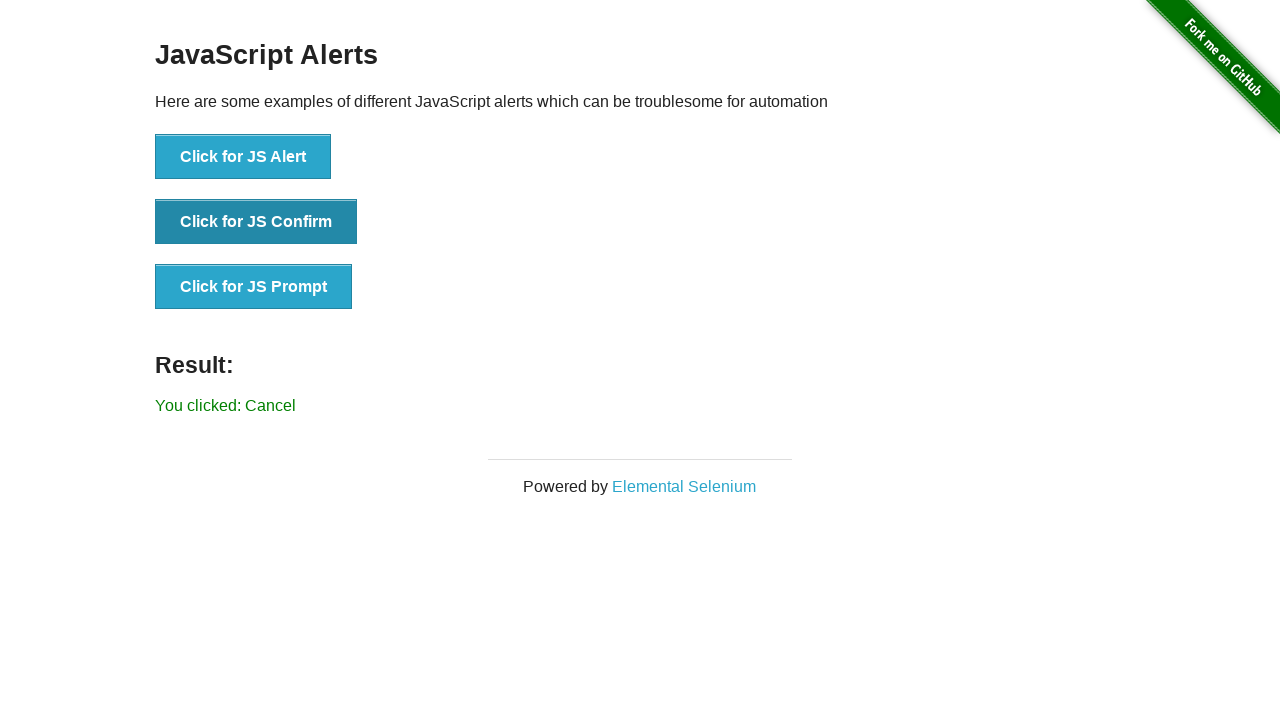

Verified cancel message is displayed after dismissing confirm dialog
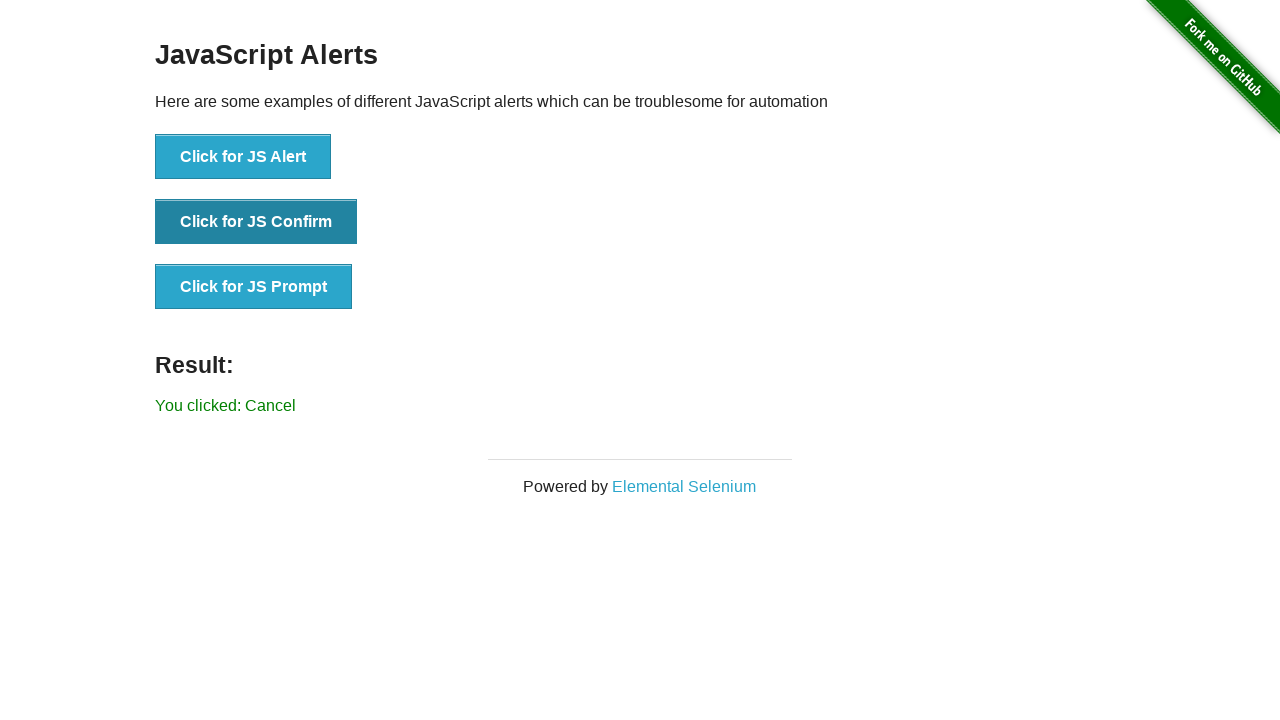

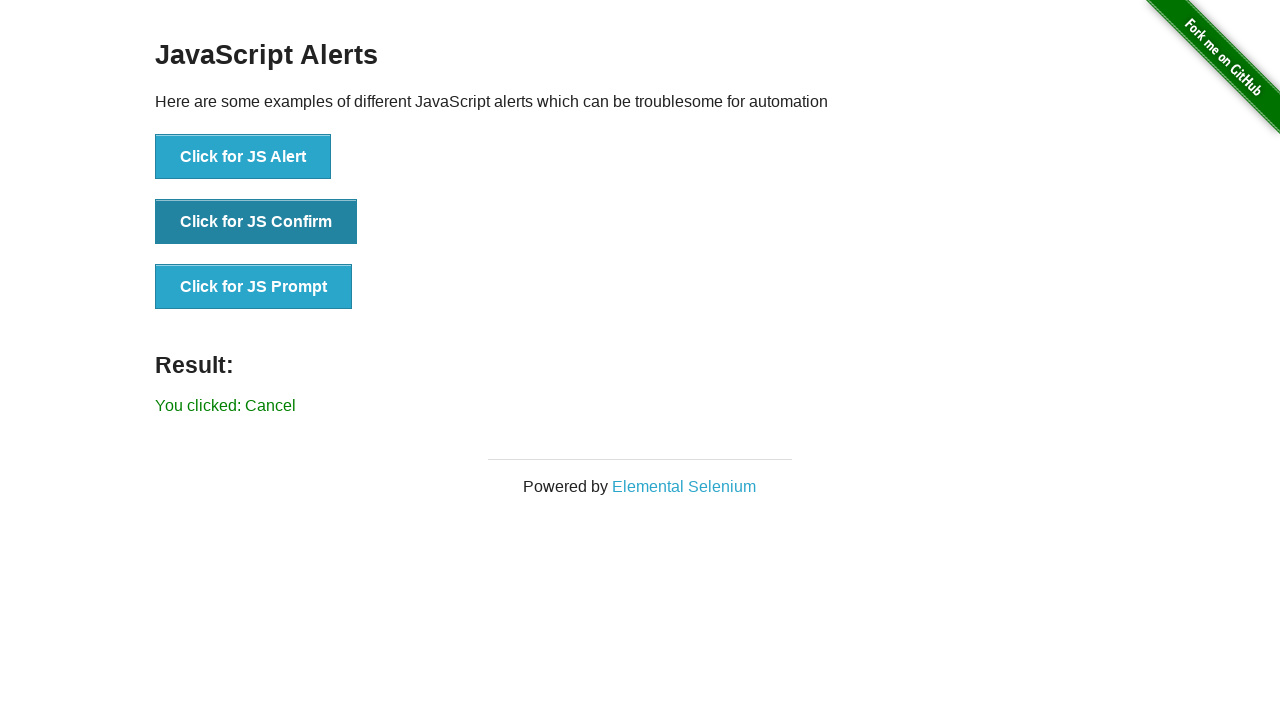